Tests right-click context menu functionality by right-clicking on a button, selecting "Copy" from the context menu, and accepting the resulting alert dialog

Starting URL: https://swisnl.github.io/jQuery-contextMenu/demo.html

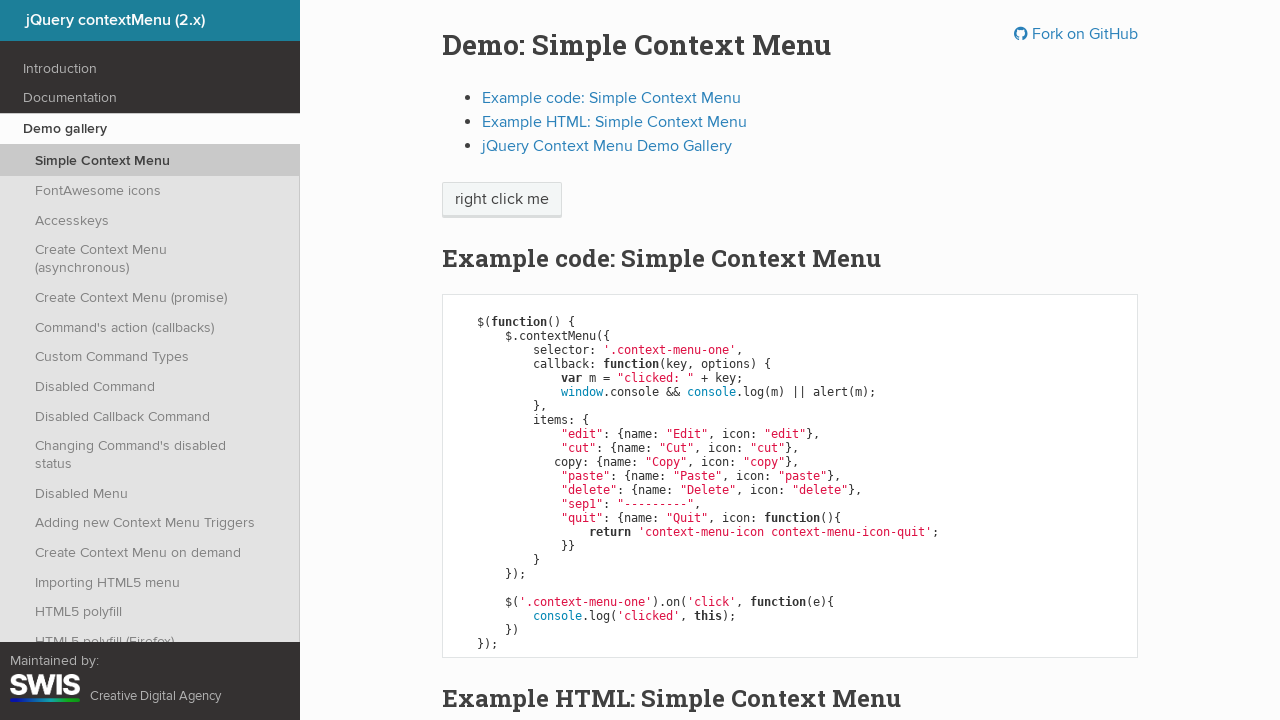

Right-clicked on 'right click me' button to open context menu at (502, 200) on //span[contains(text(),'right click me')]
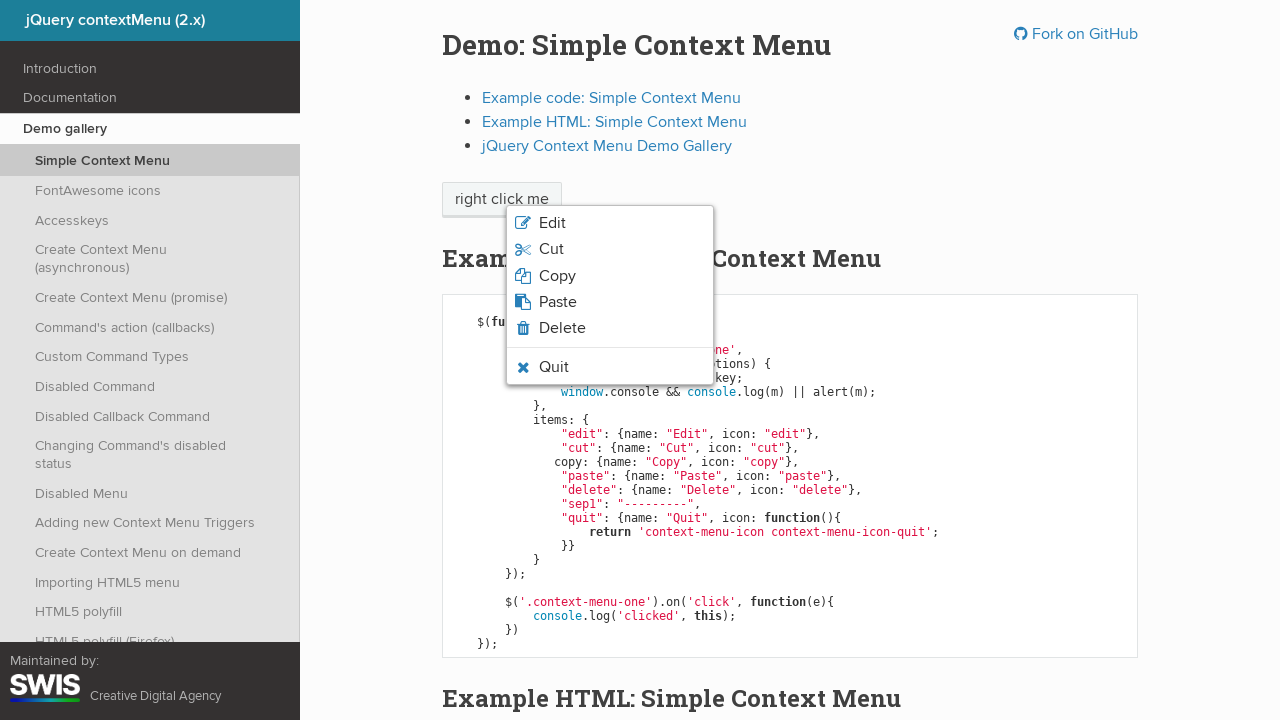

Clicked 'Copy' option from context menu at (557, 276) on xpath=//li//span[contains(text(),'Copy')]
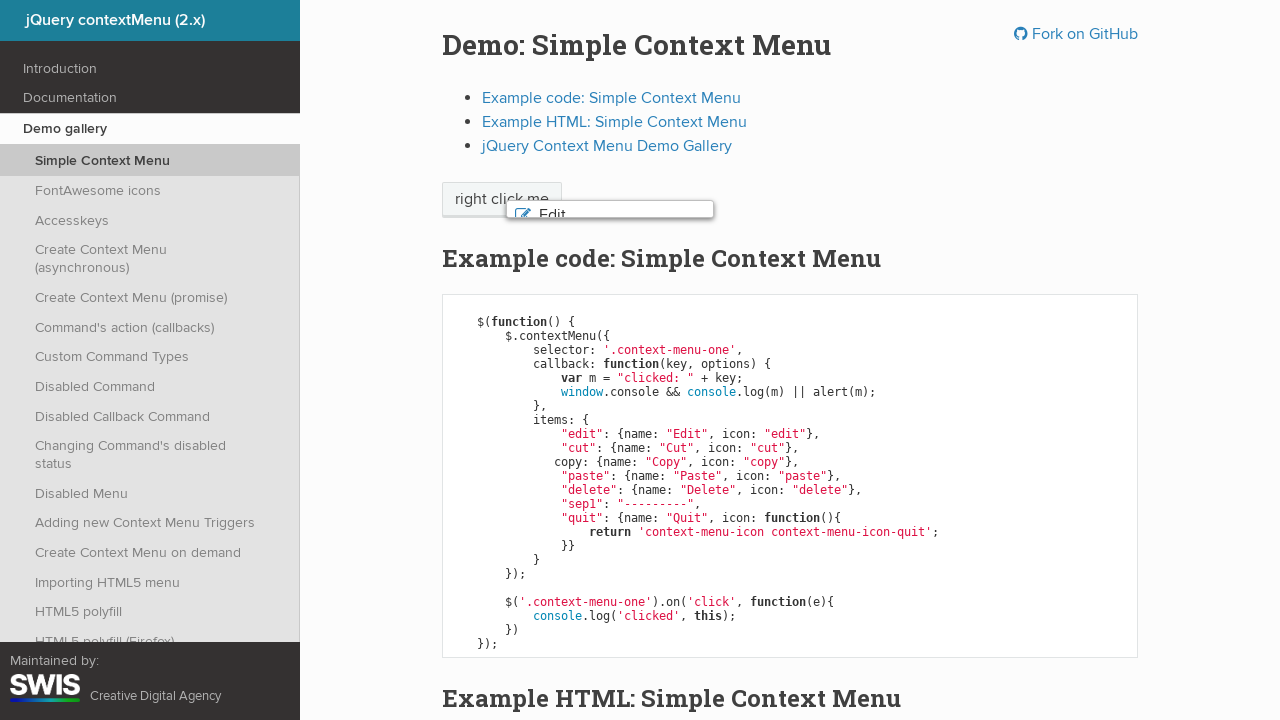

Set up alert dialog handler to accept dialogs
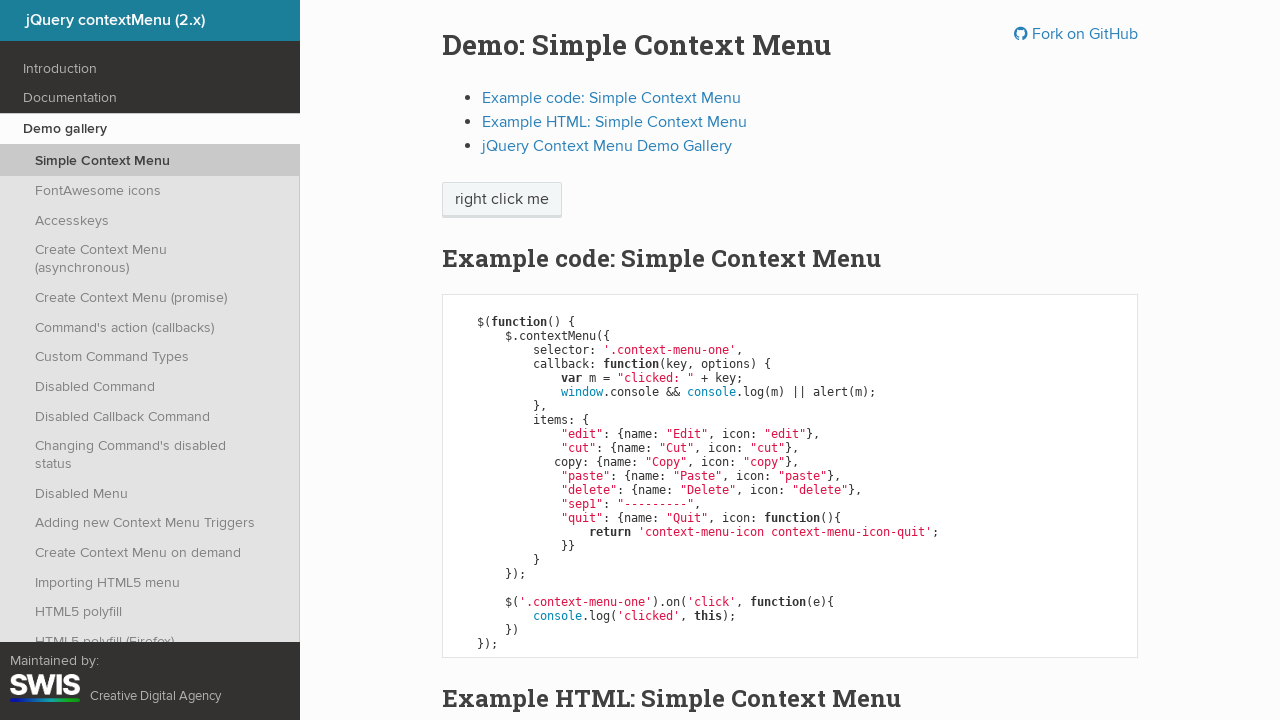

Waited 500ms for alert dialog to appear and be accepted
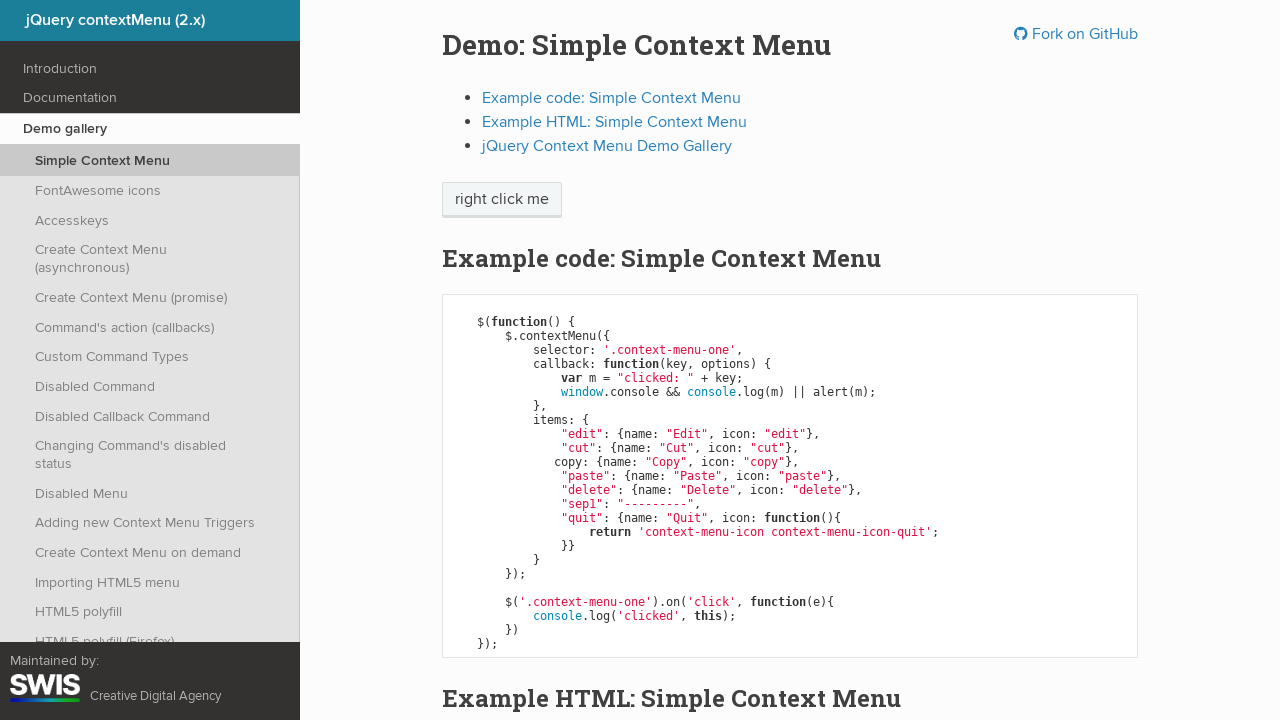

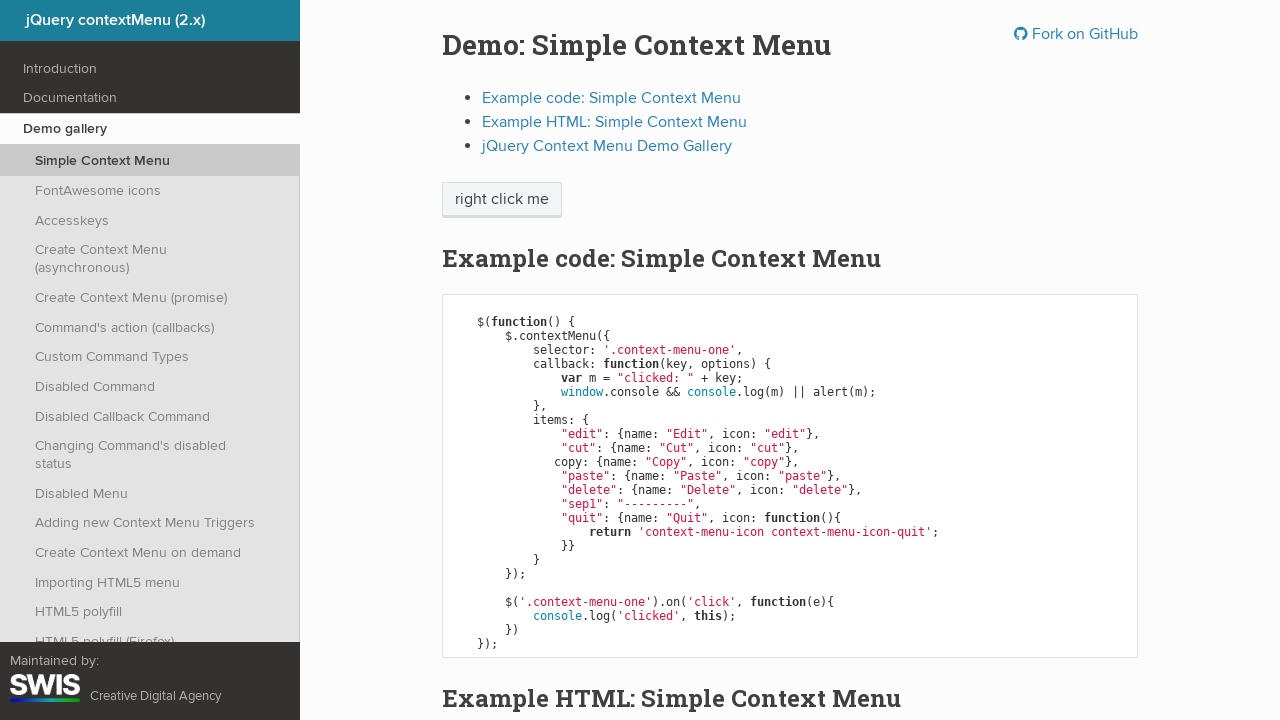